Creates a new task in a CRUD application by filling in a task name and content, then clicking the add button to submit the form.

Starting URL: https://surfboy678.github.io/

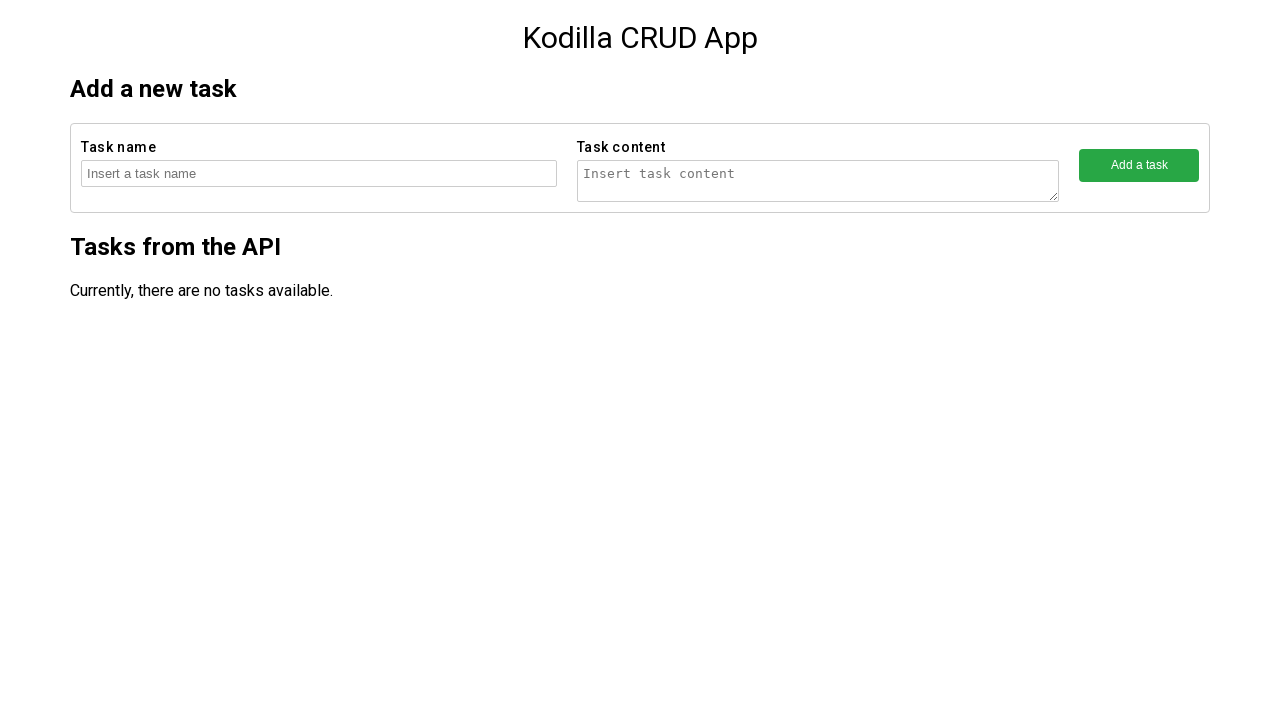

Filled task name field with 'Task number92256' on //form[contains(@action, 'createTask')]/fieldset[1]/input
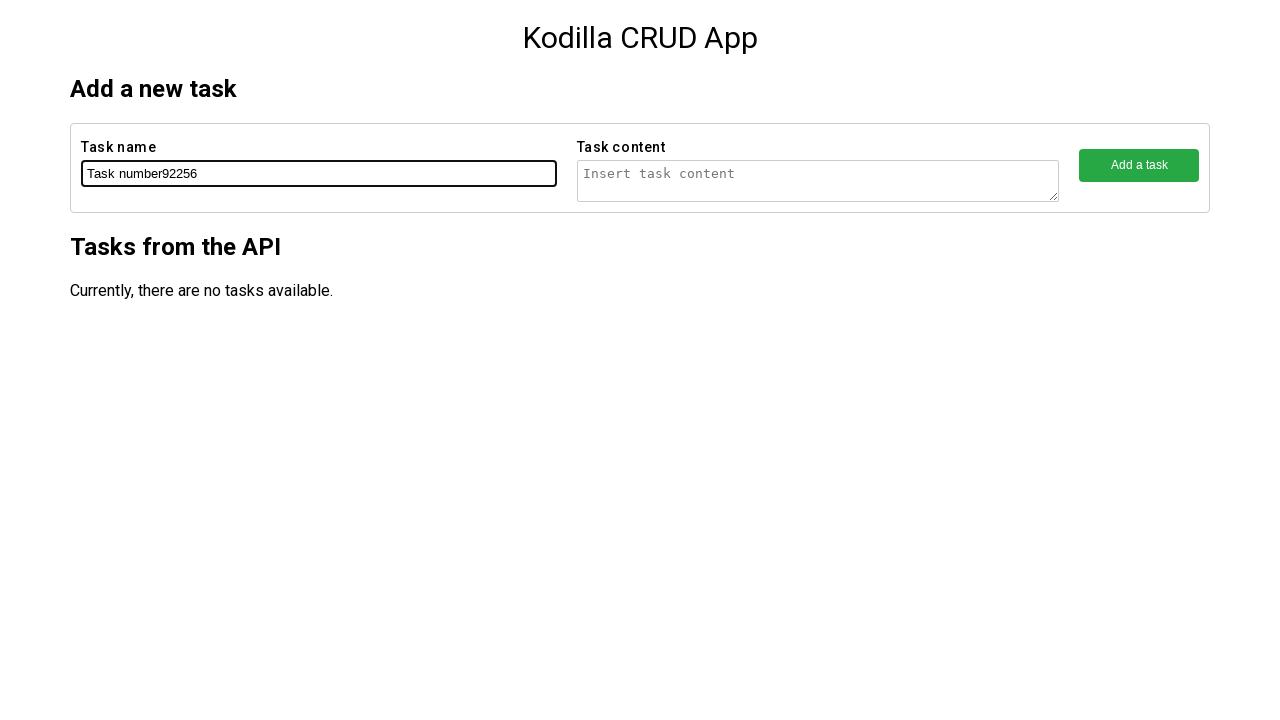

Filled task content field with 'Task number92256Content' on //form[contains(@action, 'createTask')]/fieldset[2]/textarea
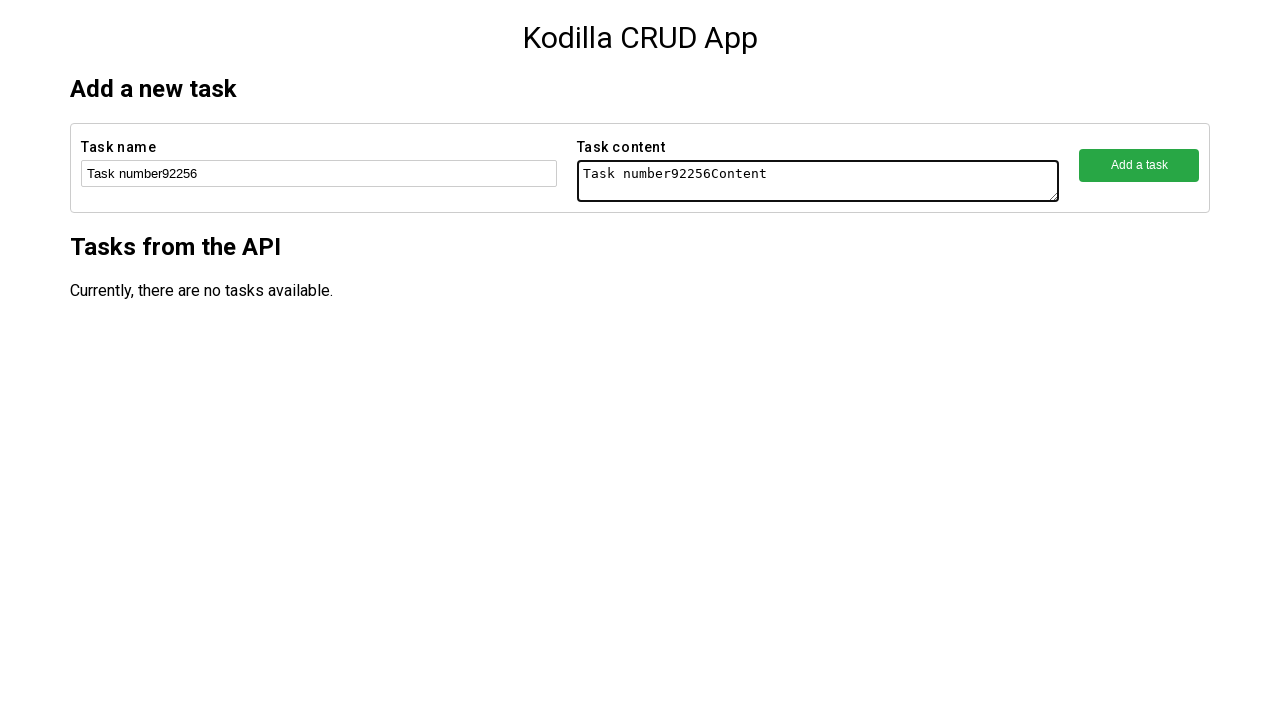

Clicked add button to submit the task form at (1139, 165) on xpath=//form[contains(@action, 'createTask')]/fieldset[3]/button
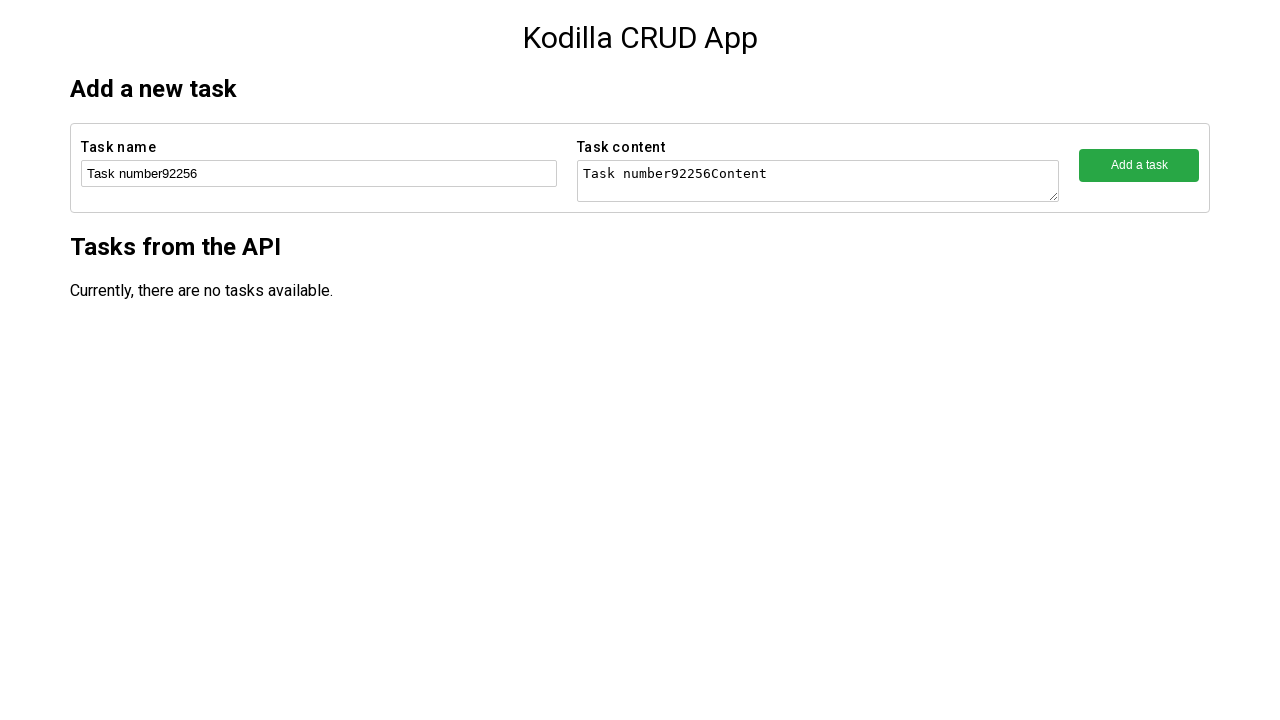

Waited 2 seconds for task creation to complete
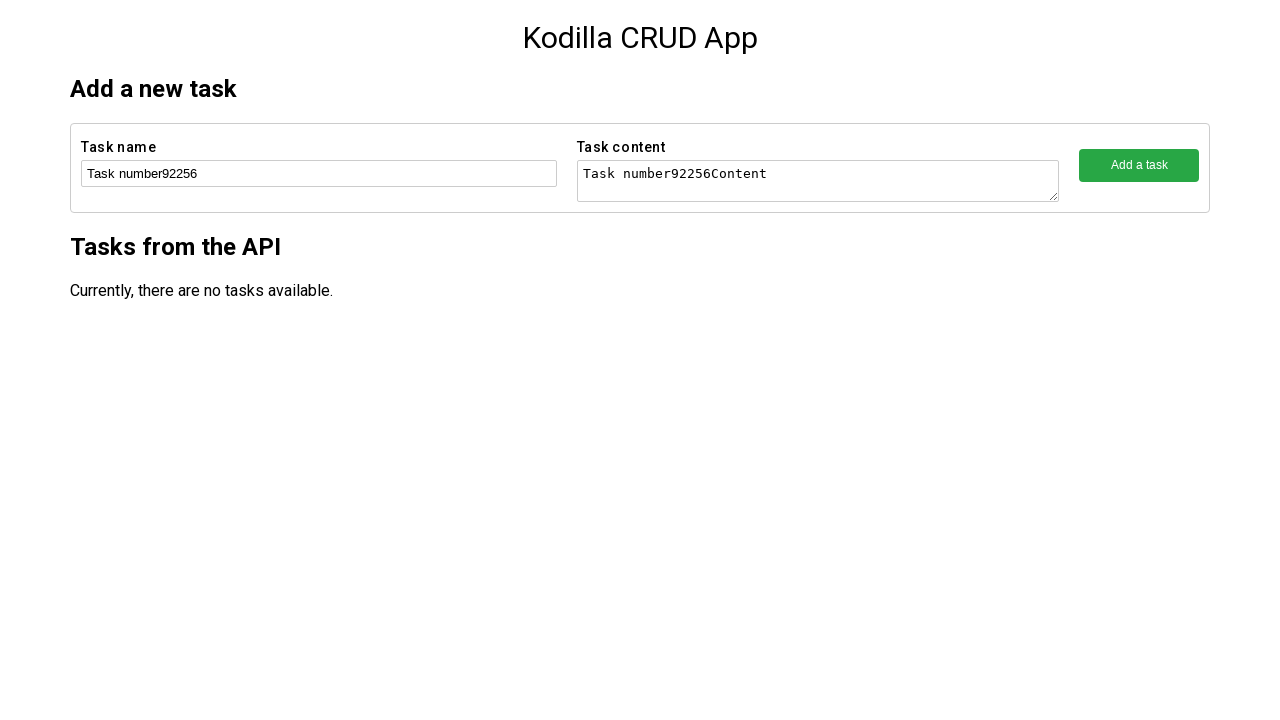

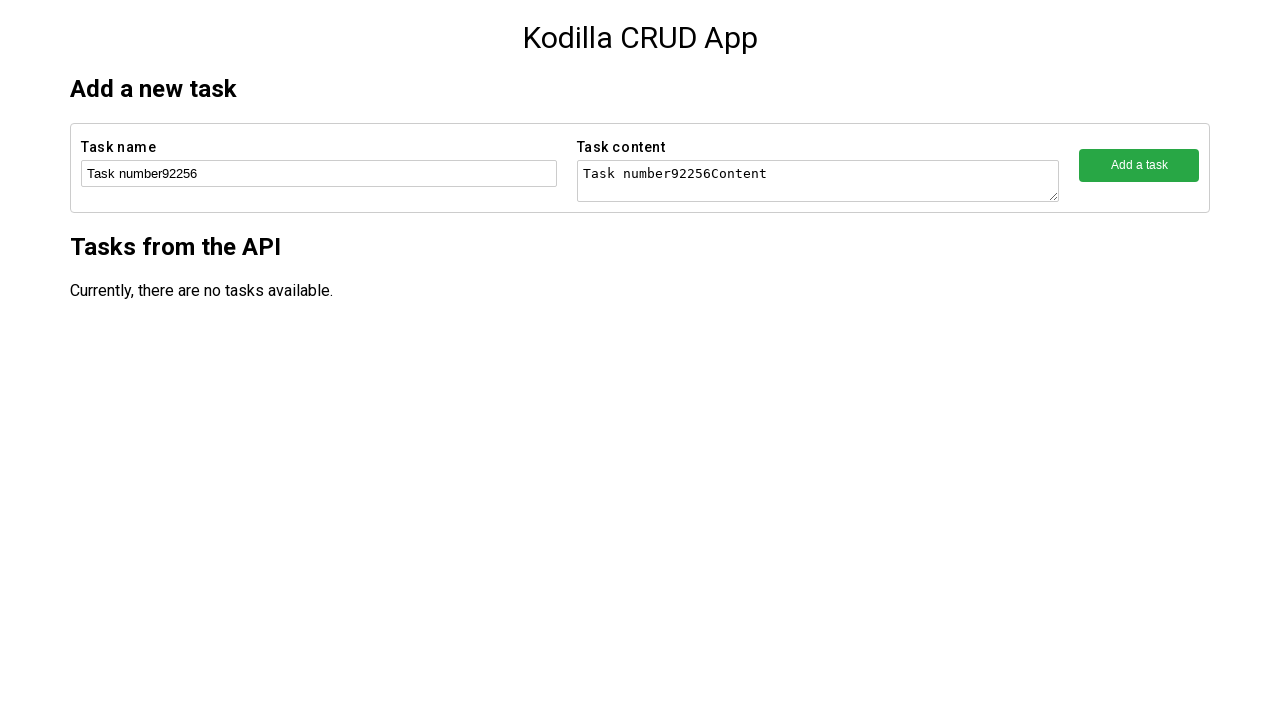